Tests the subtraction operation on a calculator by entering two numbers, selecting the - operator, and verifying the result is correct.

Starting URL: https://safatelli.github.io/tp-test-logiciel/assets/calc.html

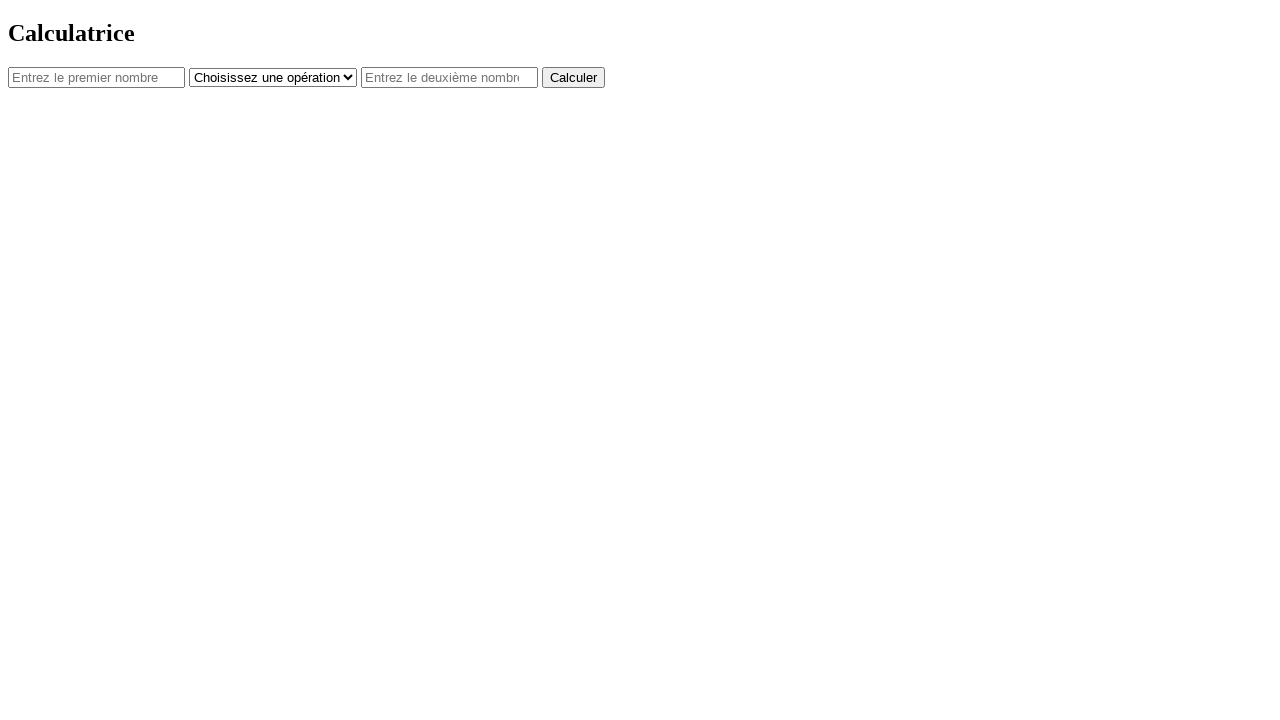

Clicked on first number input field at (96, 77) on #num1
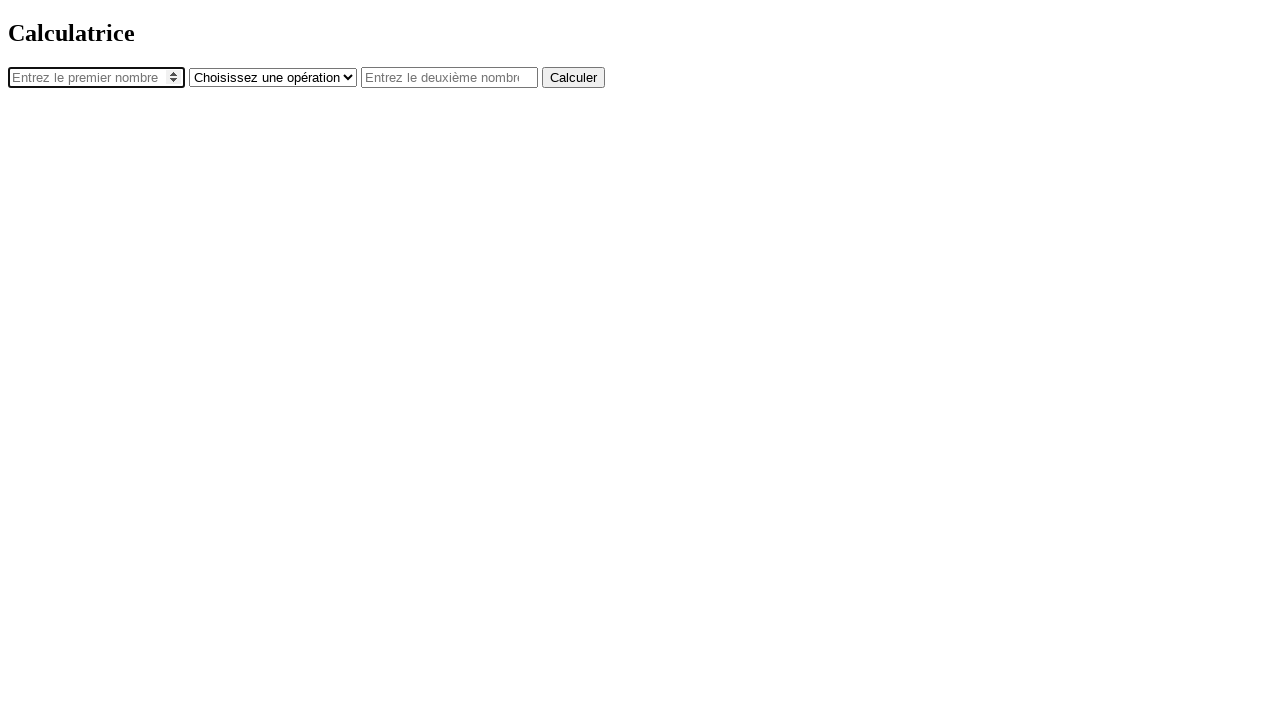

Entered 15 in first number field on #num1
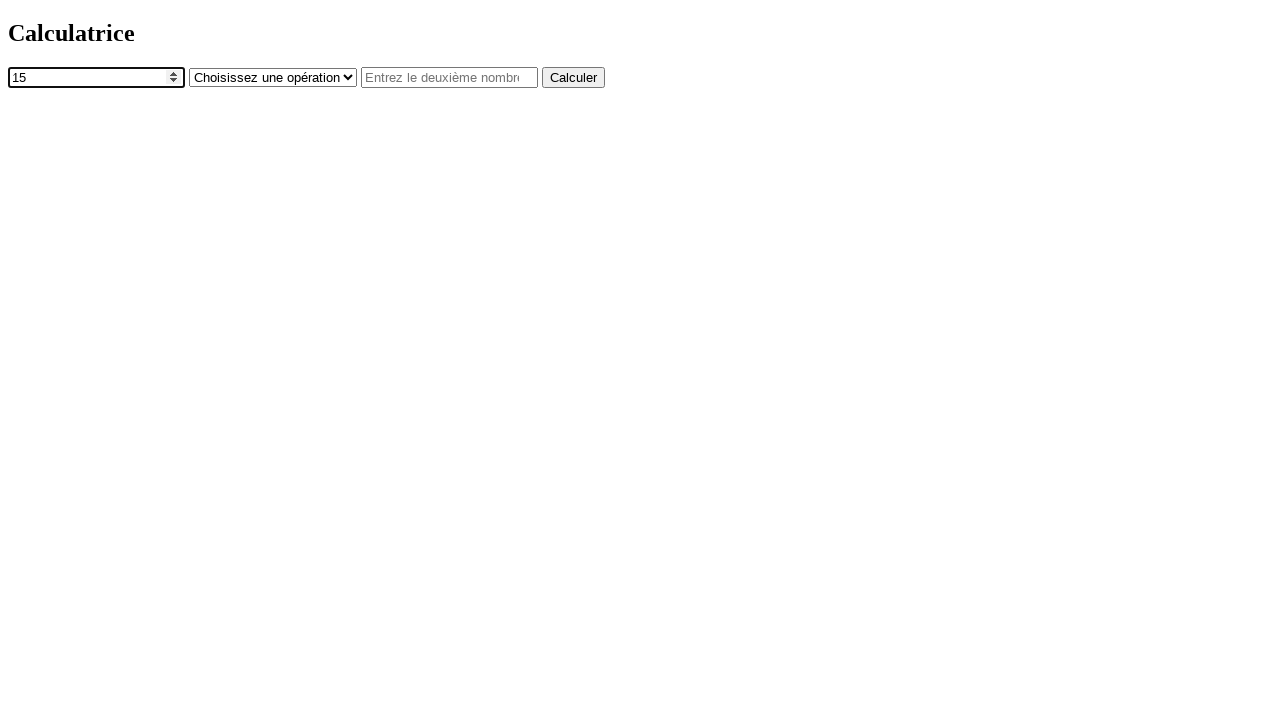

Clicked on second number input field at (450, 77) on #num2
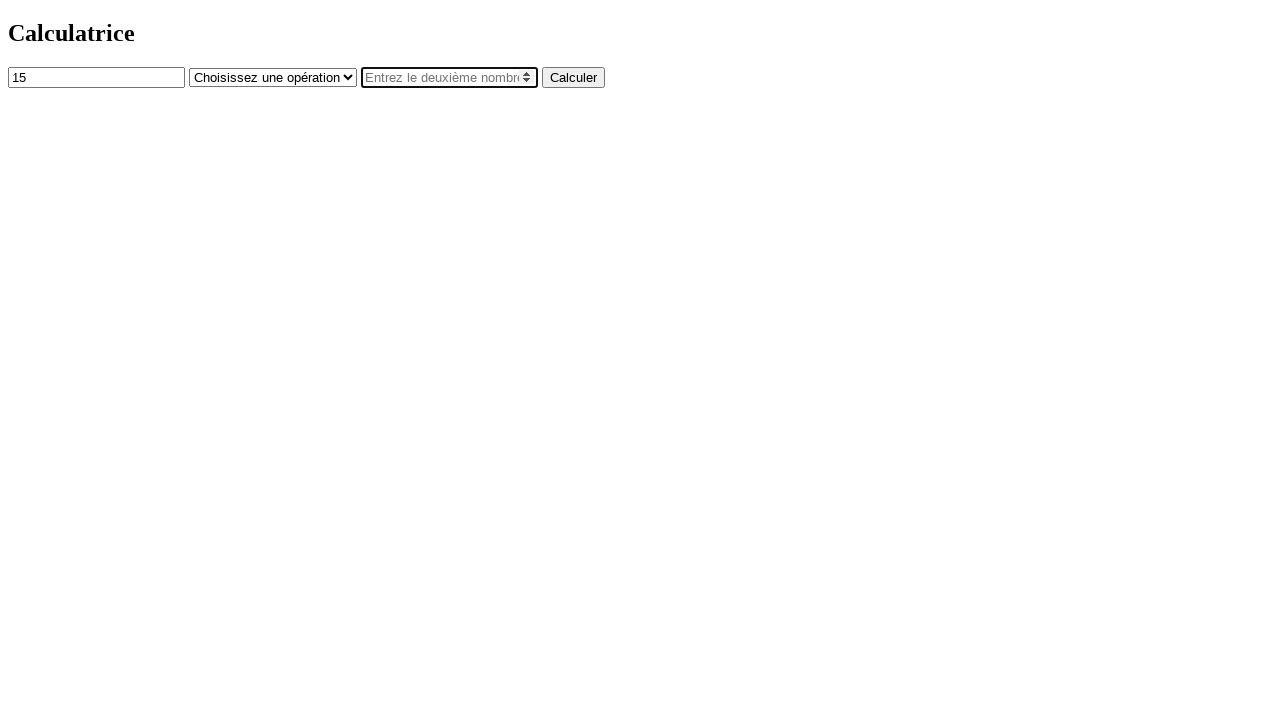

Entered 10 in second number field on #num2
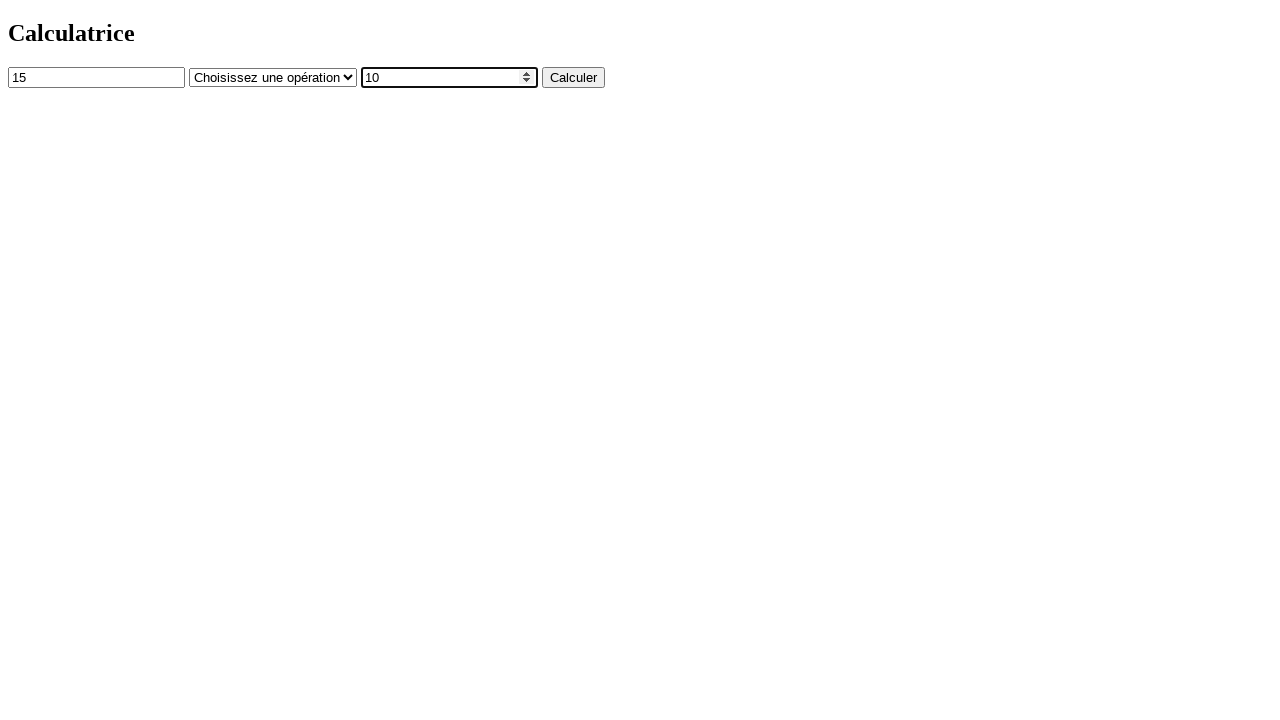

Clicked on operator dropdown at (273, 77) on #operator
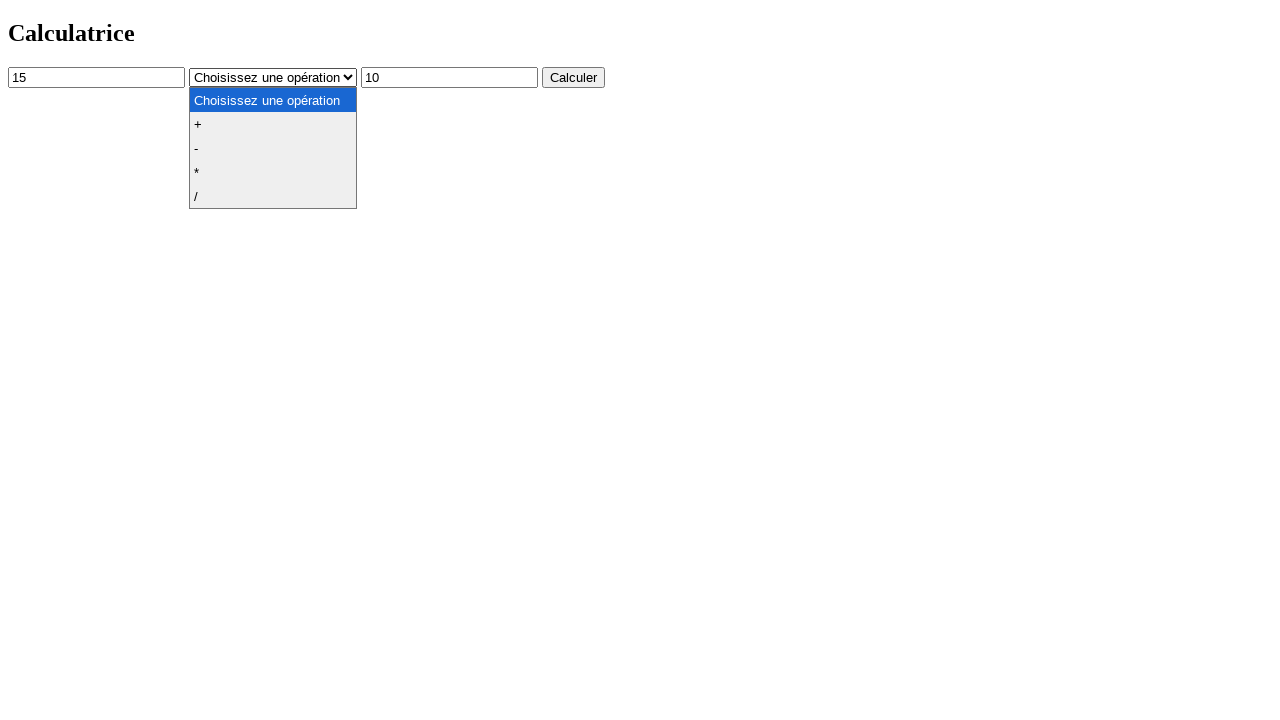

Selected subtraction (-) operator on #operator
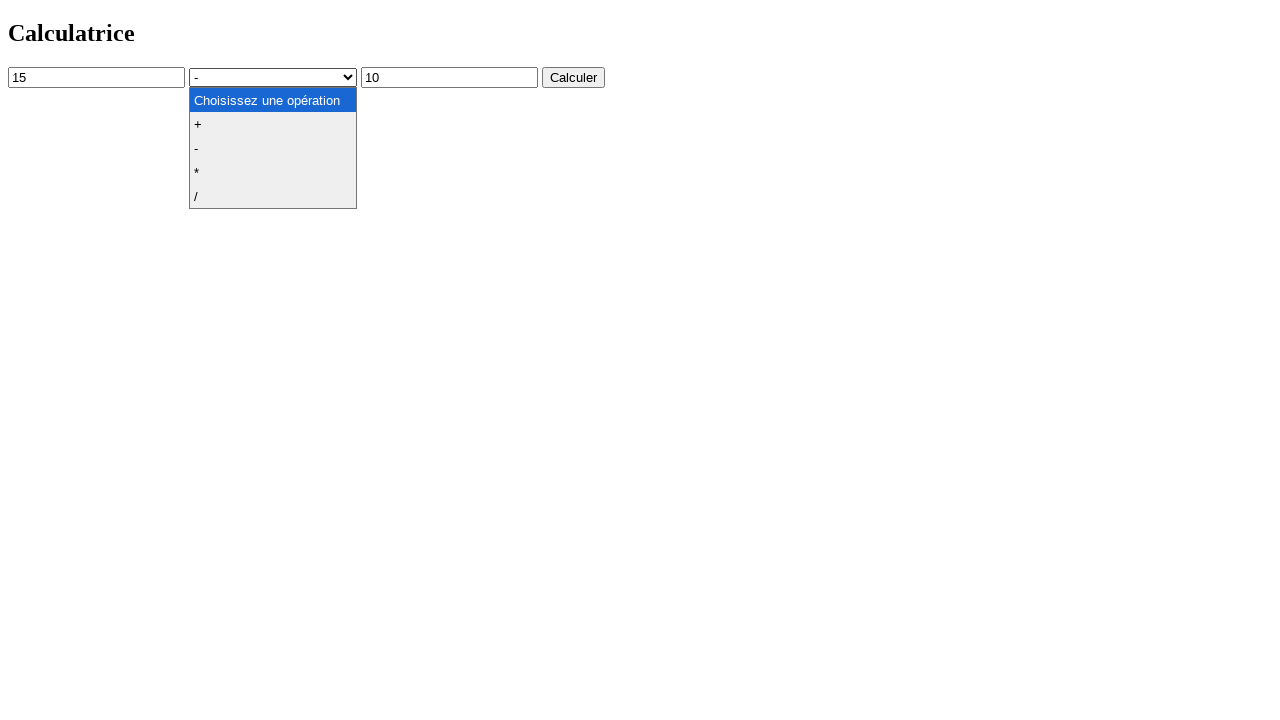

Clicked calculate button at (574, 77) on button
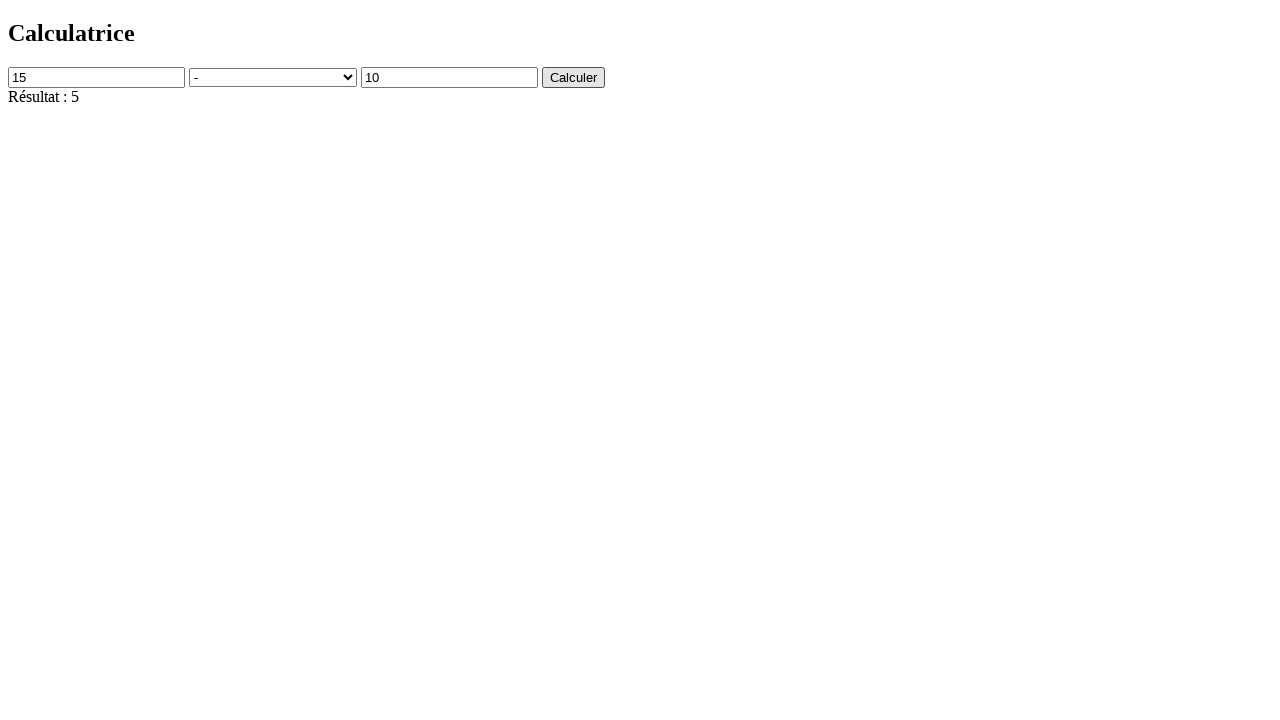

Result element loaded and is visible
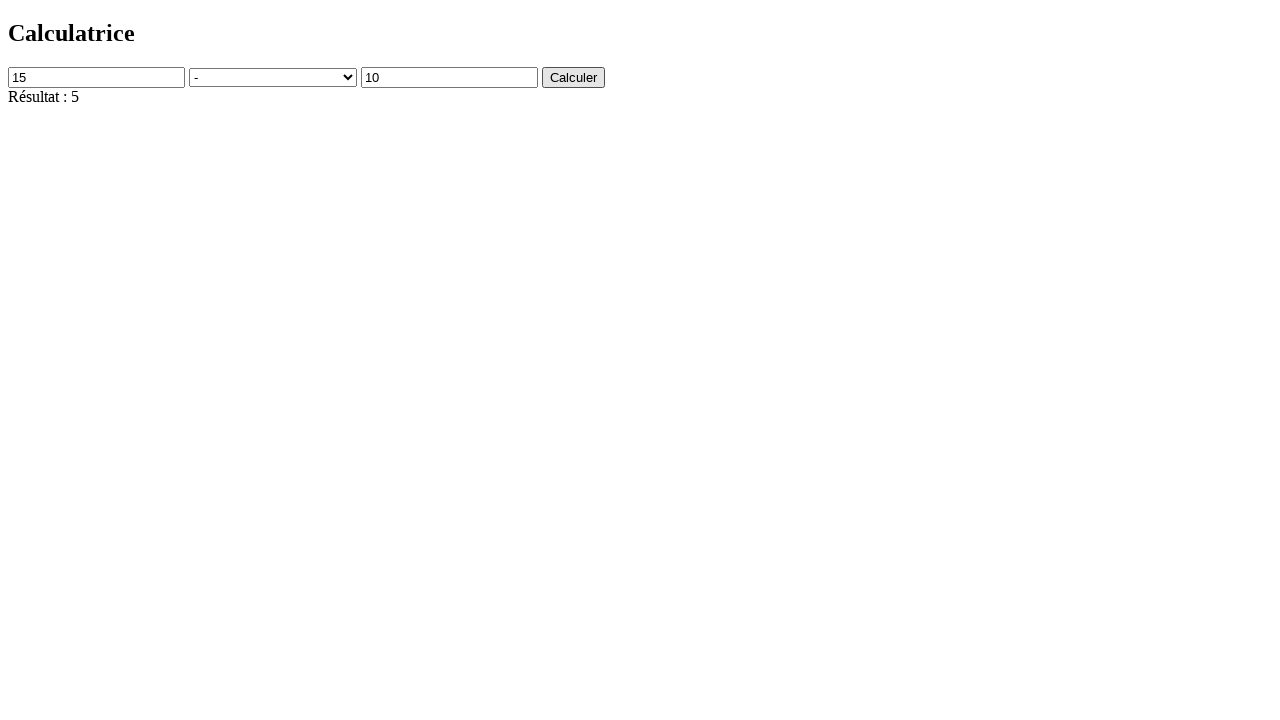

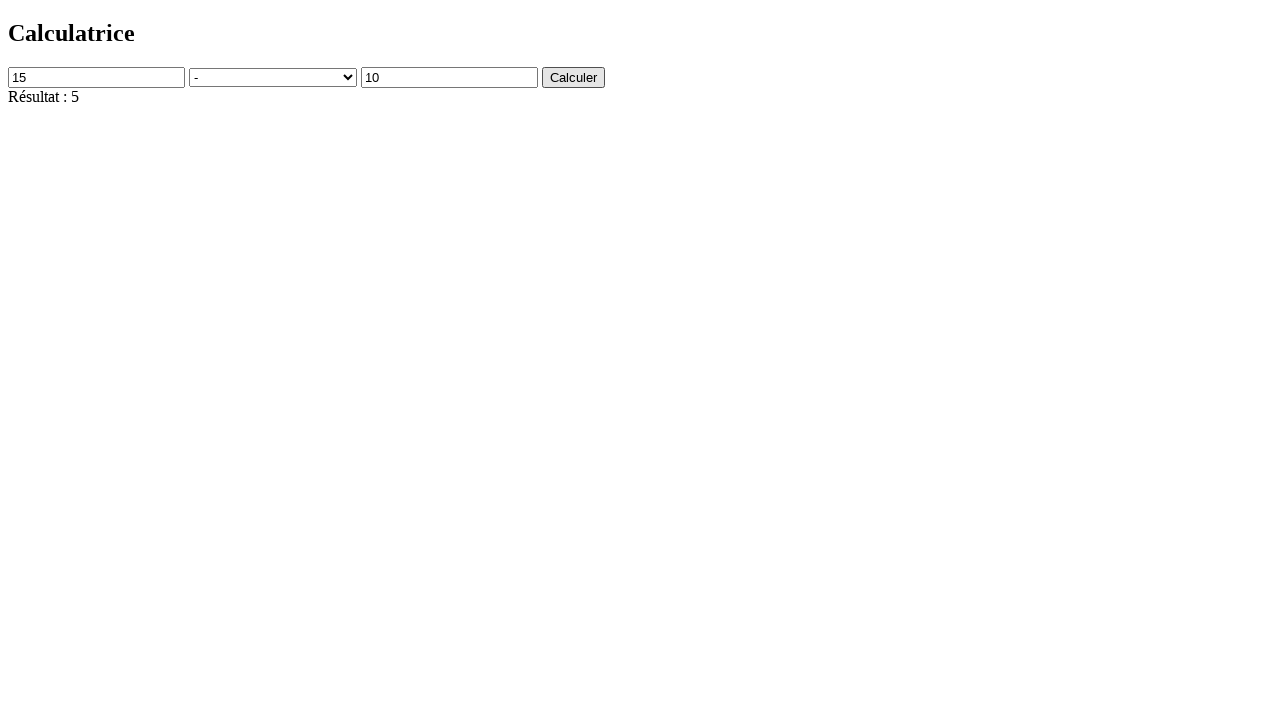